Tests JavaScript alert and confirm dialog handling by entering a name, triggering alerts, accepting one alert and dismissing a confirm dialog

Starting URL: https://rahulshettyacademy.com/AutomationPractice/

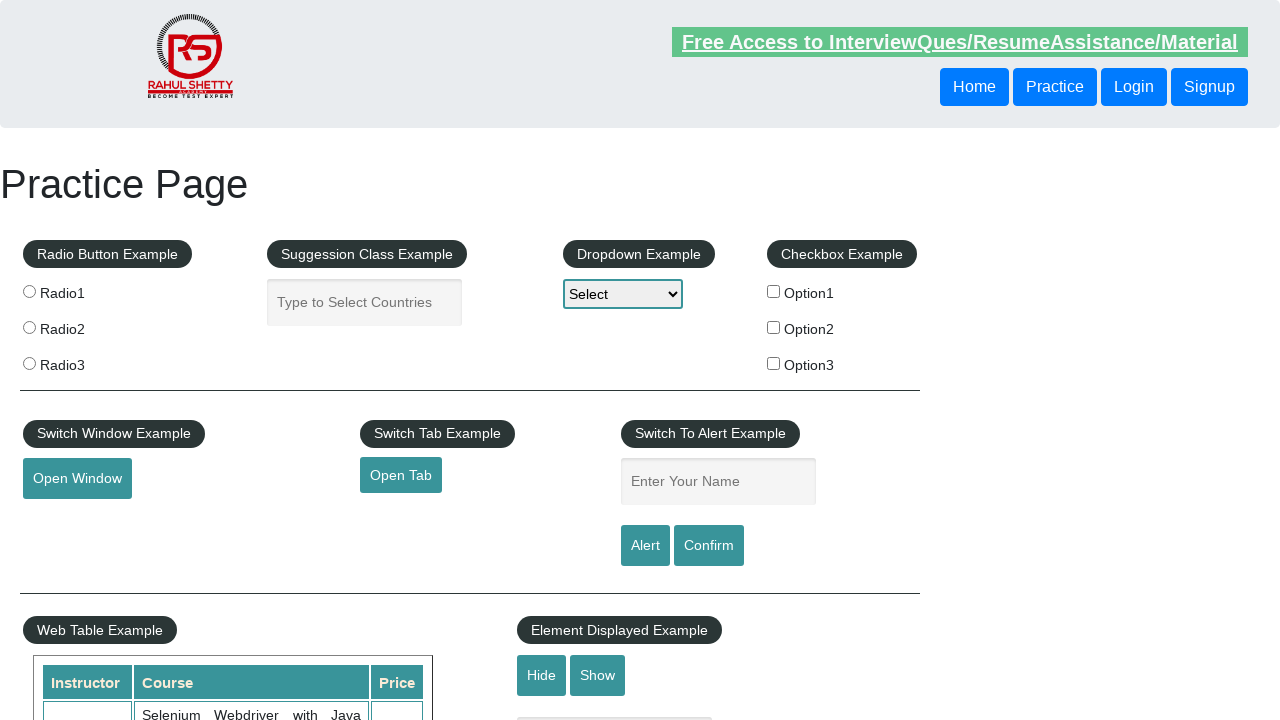

Filled name input field with 'dak' on #name
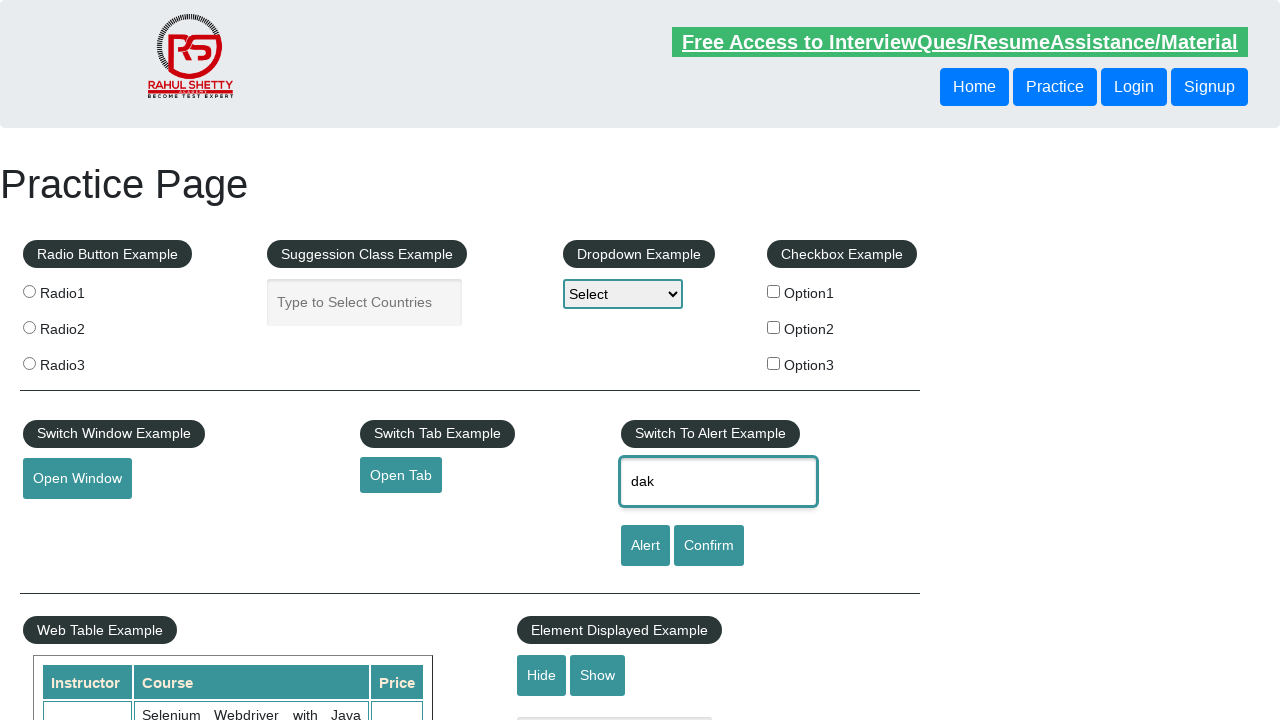

Clicked alert button to trigger JavaScript alert at (645, 546) on #alertbtn
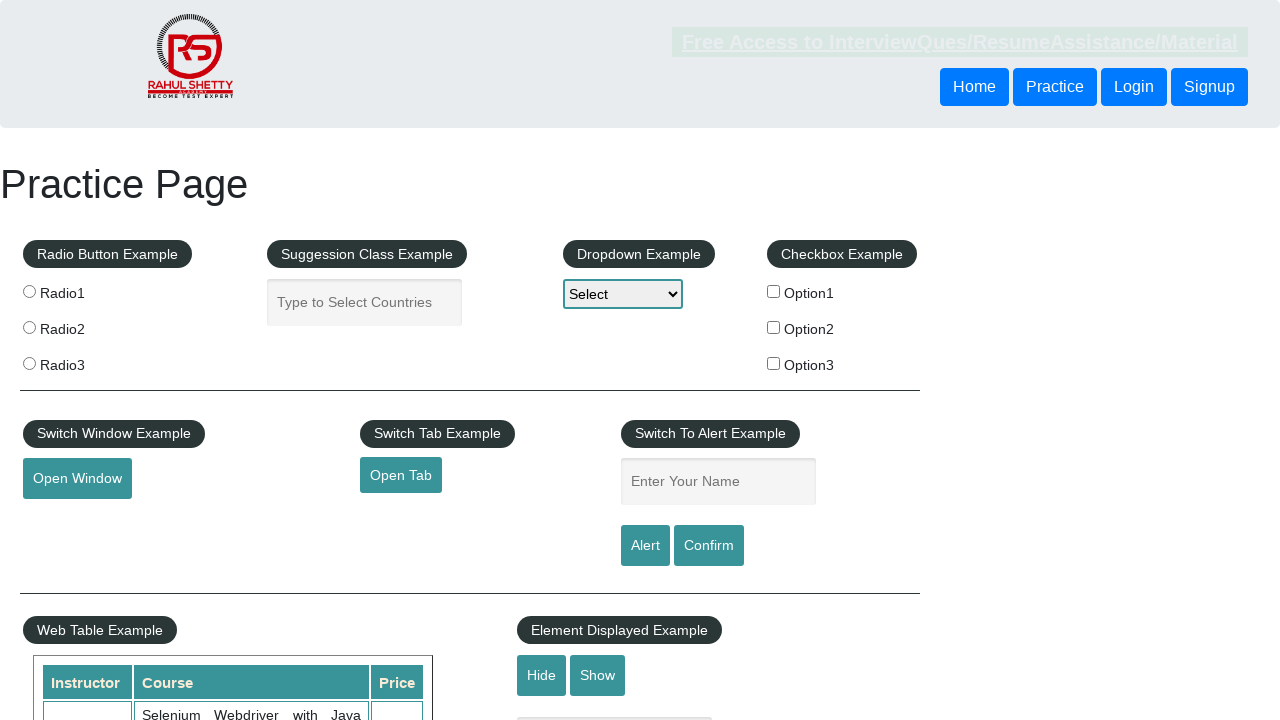

Set up dialog handler to accept alert
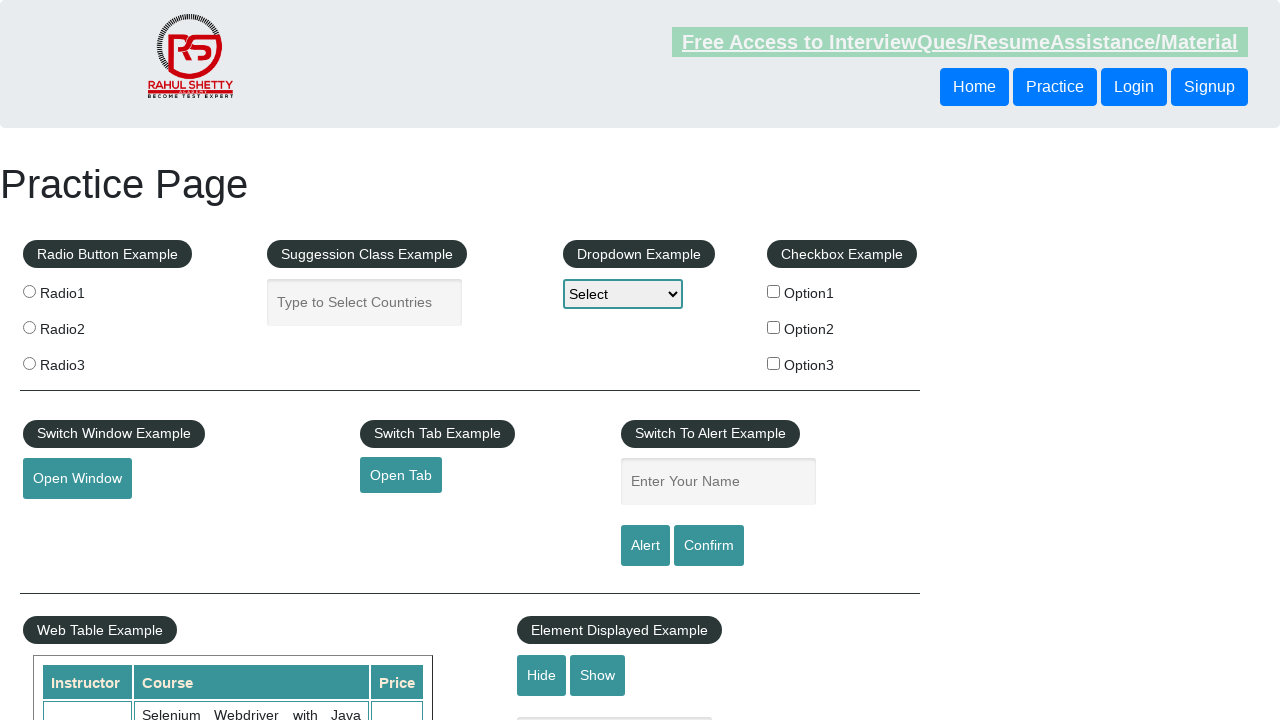

Waited 1 second for alert to be processed
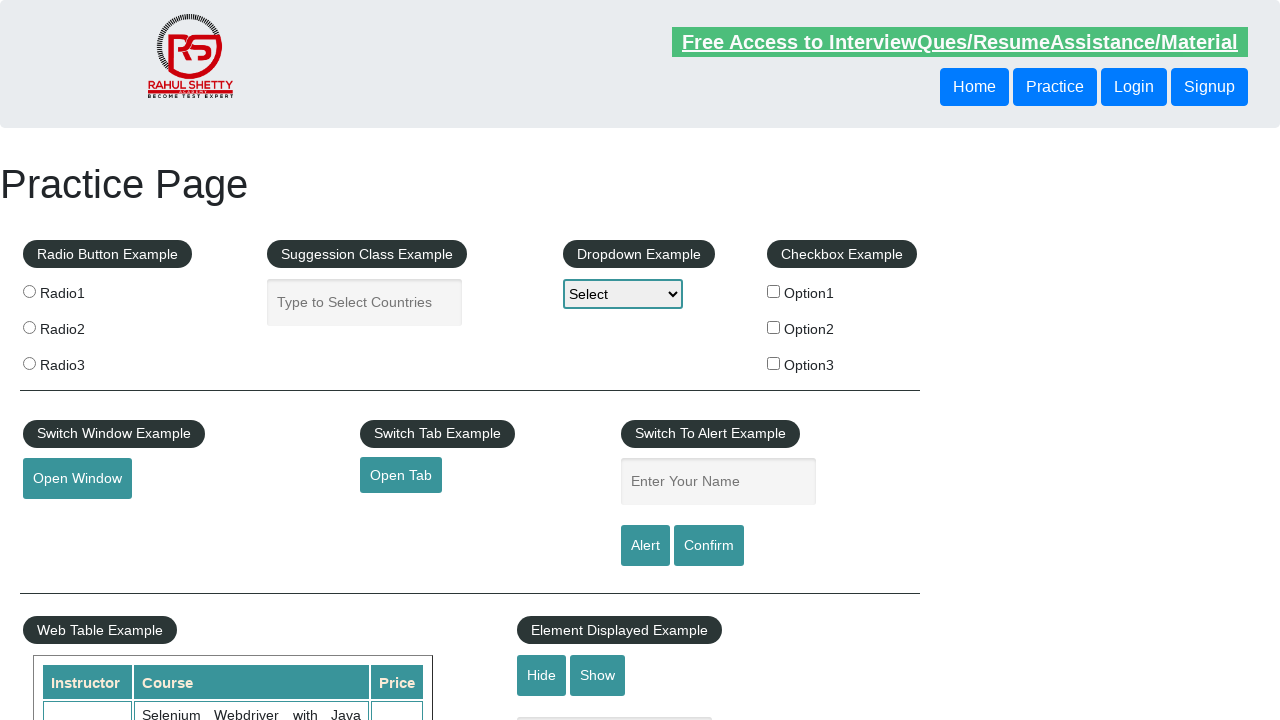

Clicked confirm button to trigger confirm dialog at (709, 546) on #confirmbtn
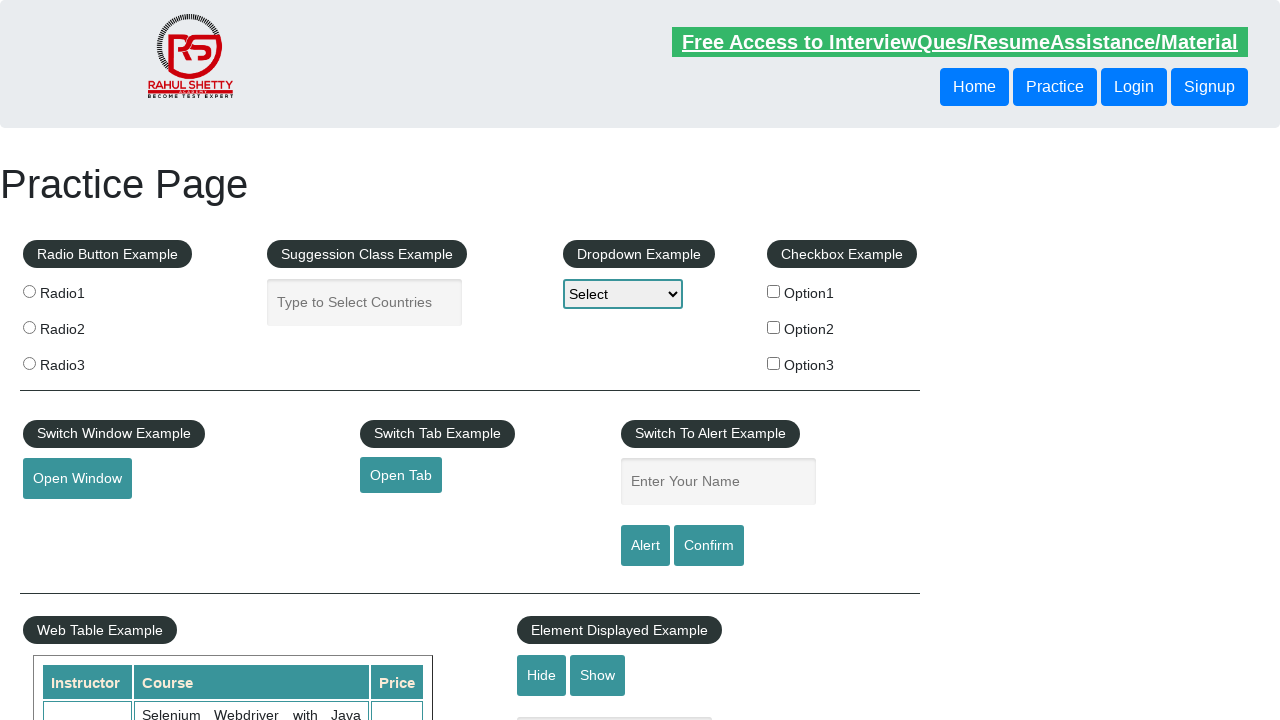

Set up dialog handler to dismiss confirm dialog
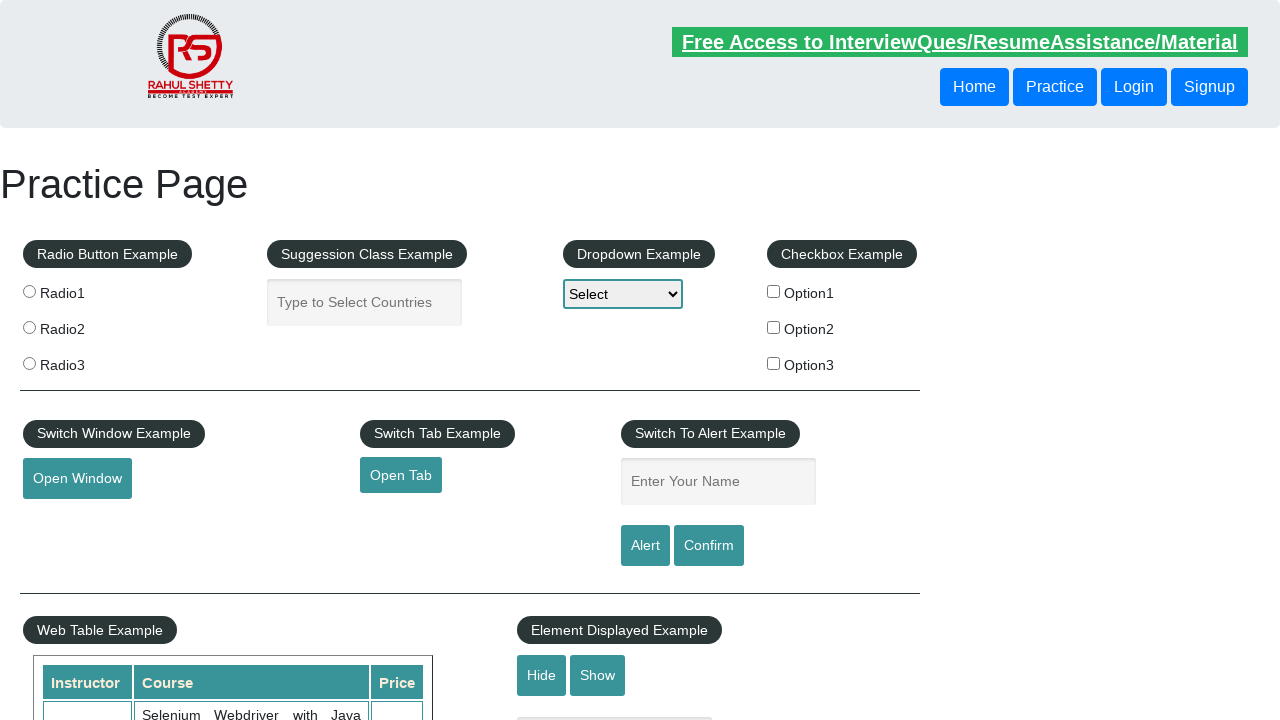

Waited 1 second for confirm dialog interaction to complete
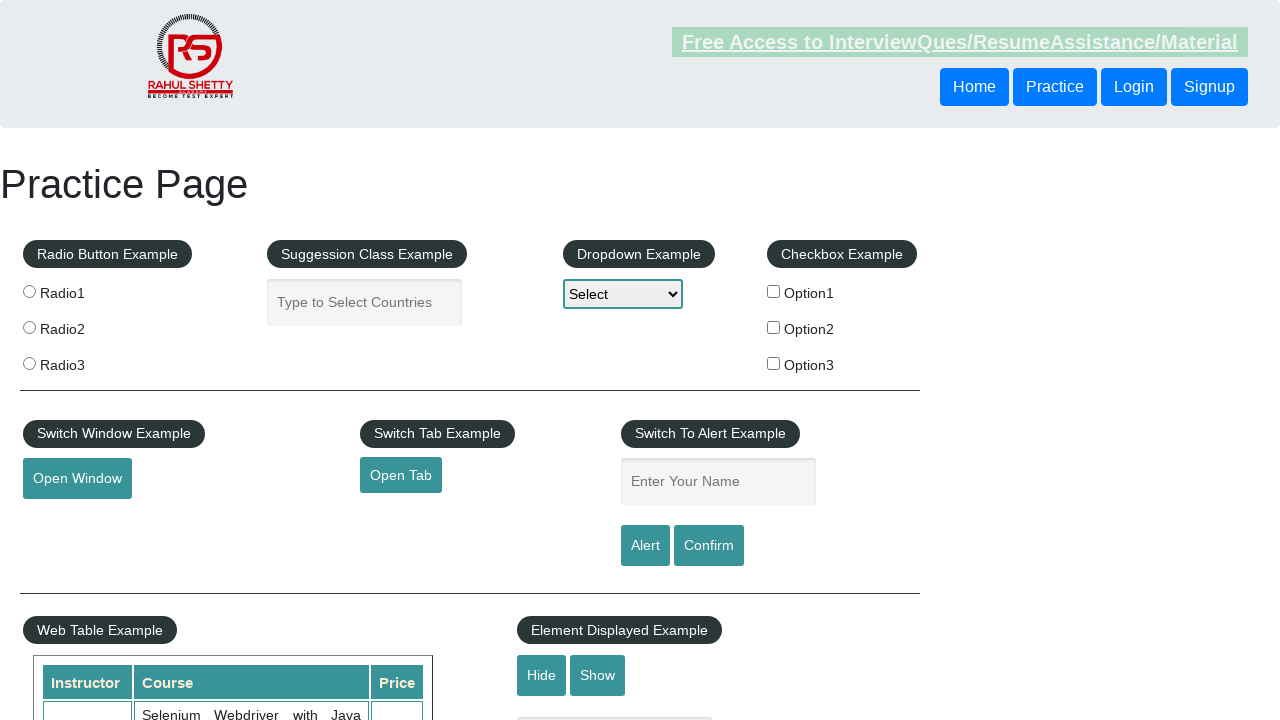

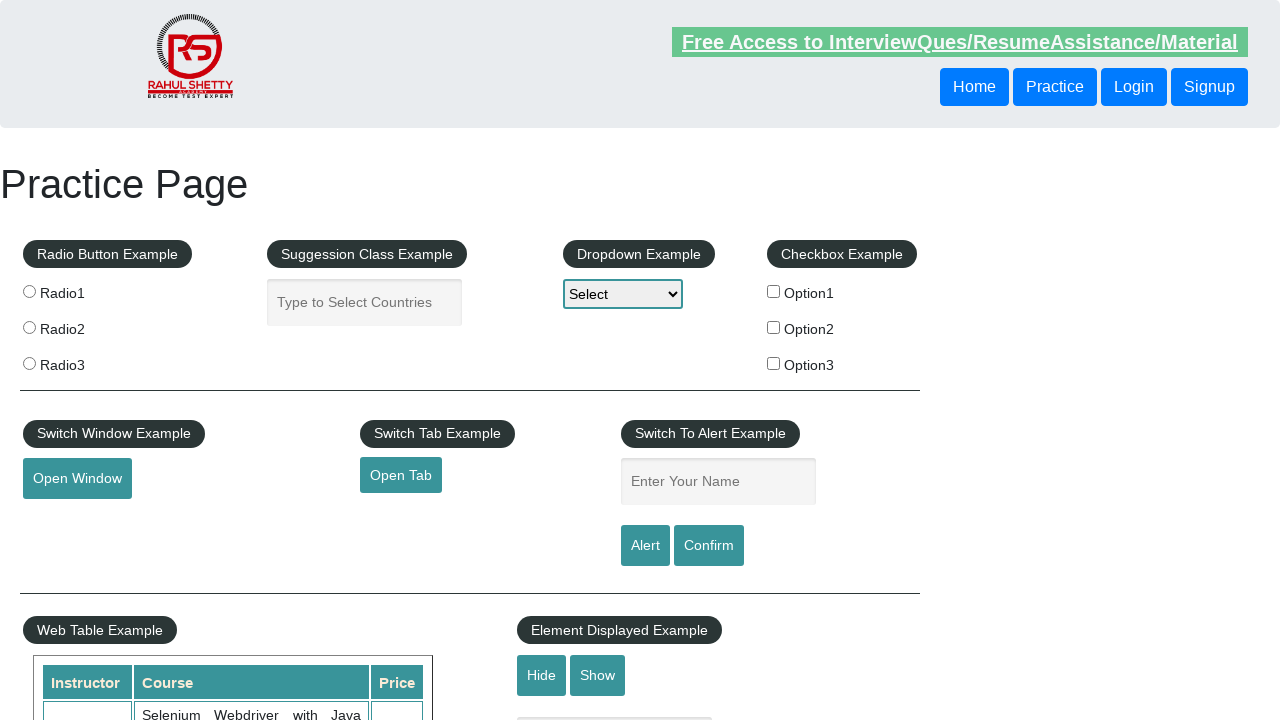